Tests navigation to the cart page by clicking the Cart link and verifying the URL changes correctly

Starting URL: https://www.demoblaze.com/index.html

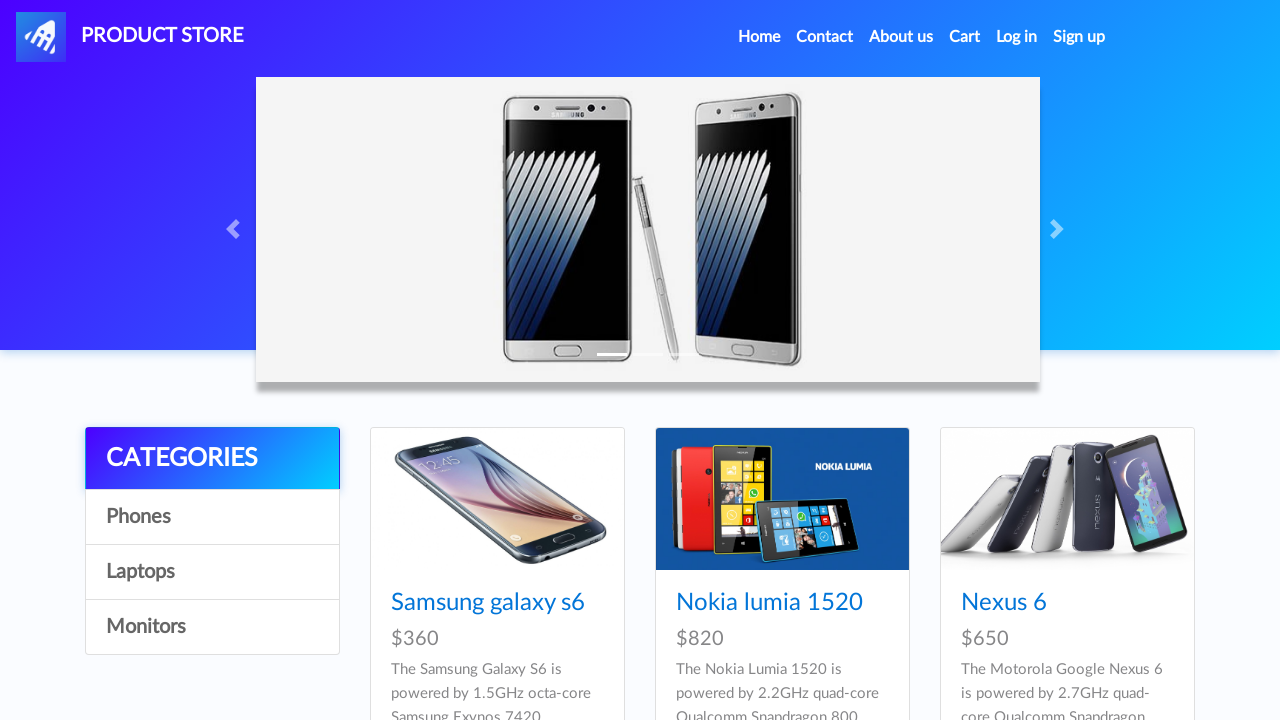

Clicked on Cart link at (965, 37) on text=Cart
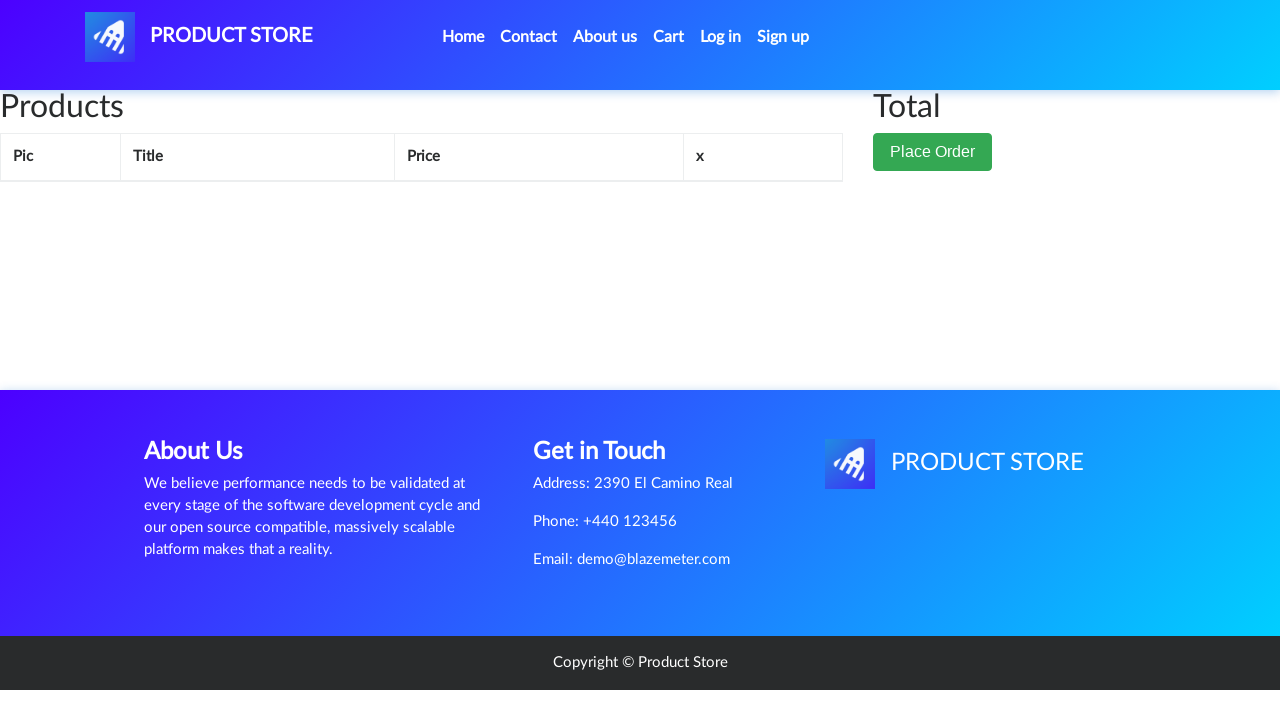

Navigated to cart page and URL verified as https://www.demoblaze.com/cart.html
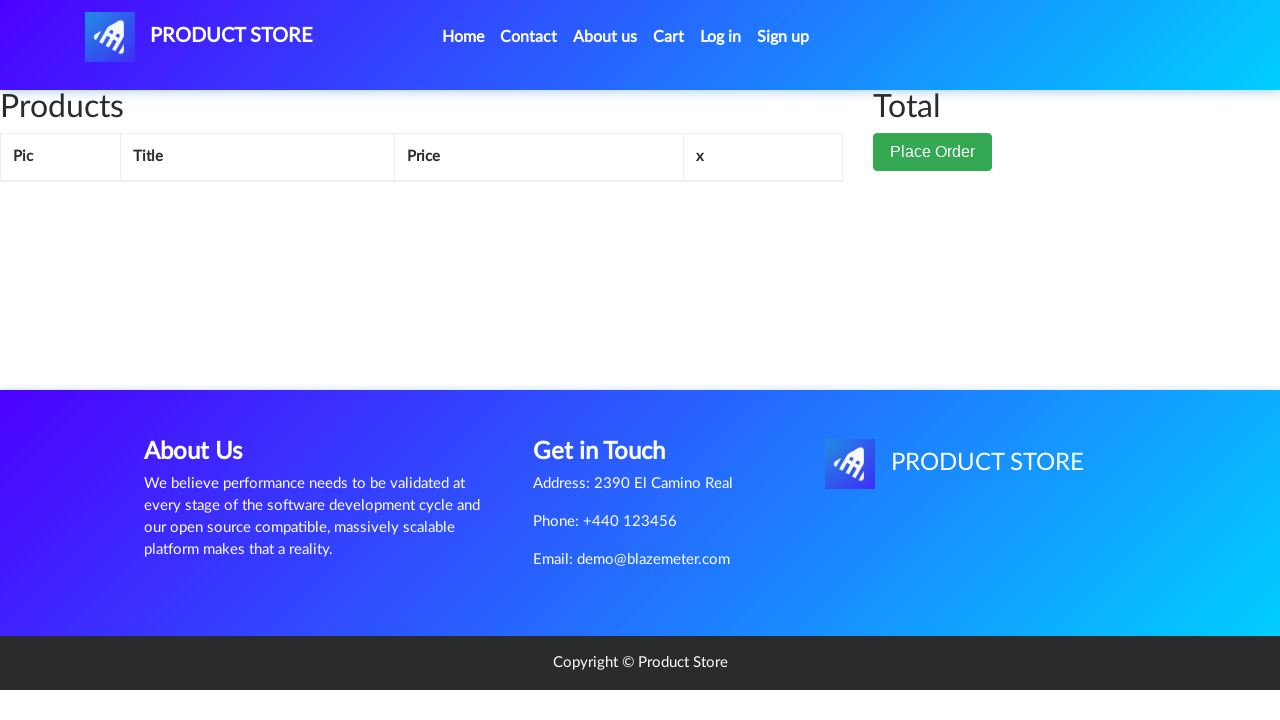

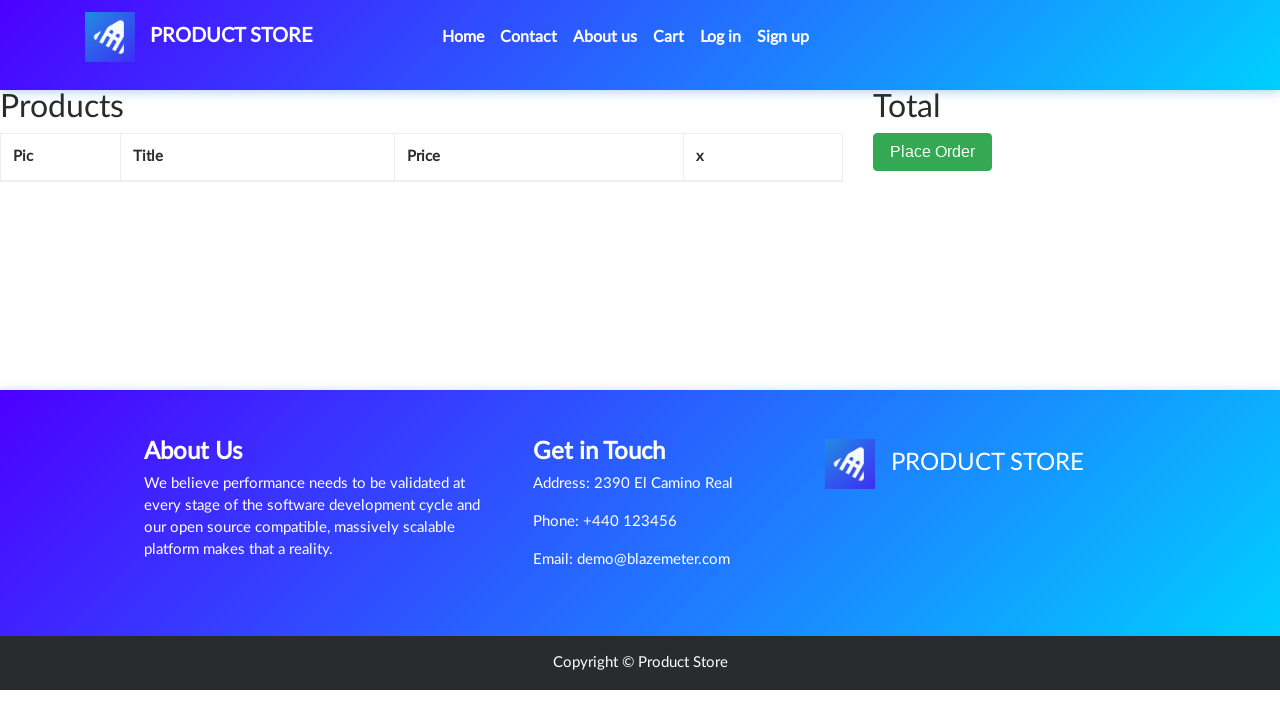